Tests clicking on a link that opens a popup window on a test automation practice page

Starting URL: http://omayo.blogspot.com/

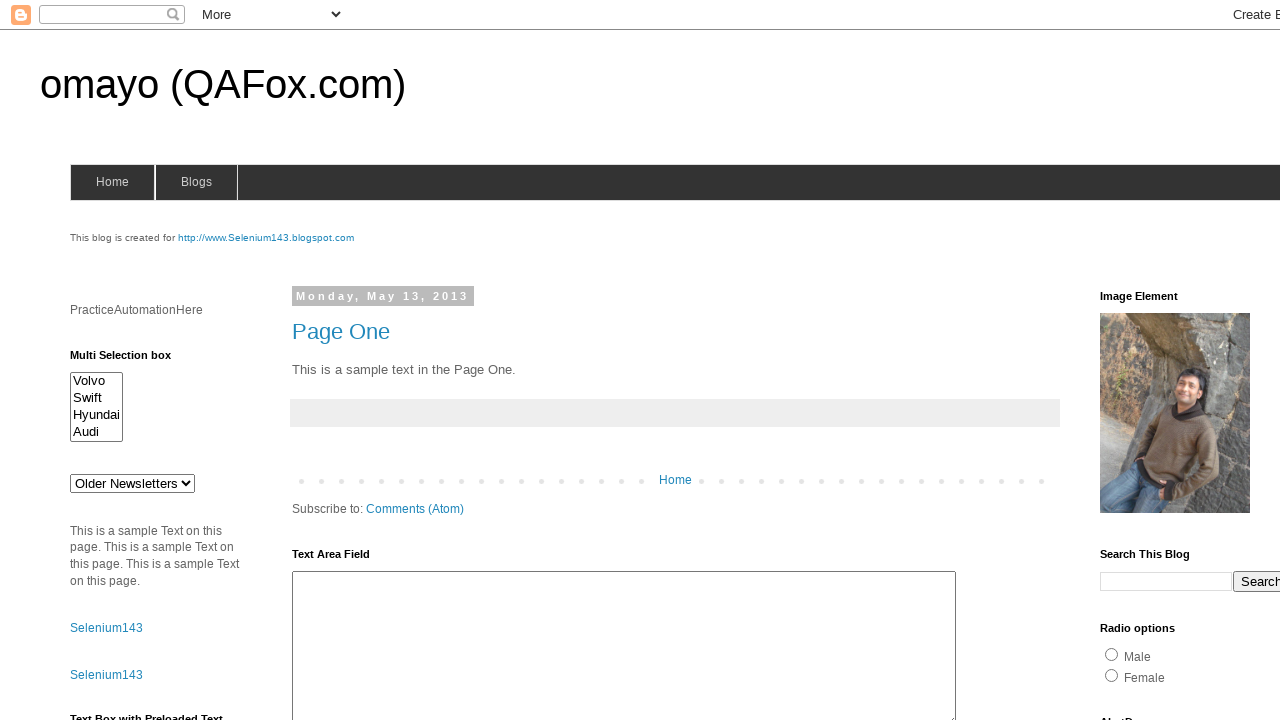

Clicked on 'Open a popup window' link at (132, 360) on xpath=//a[text()='Open a popup window']
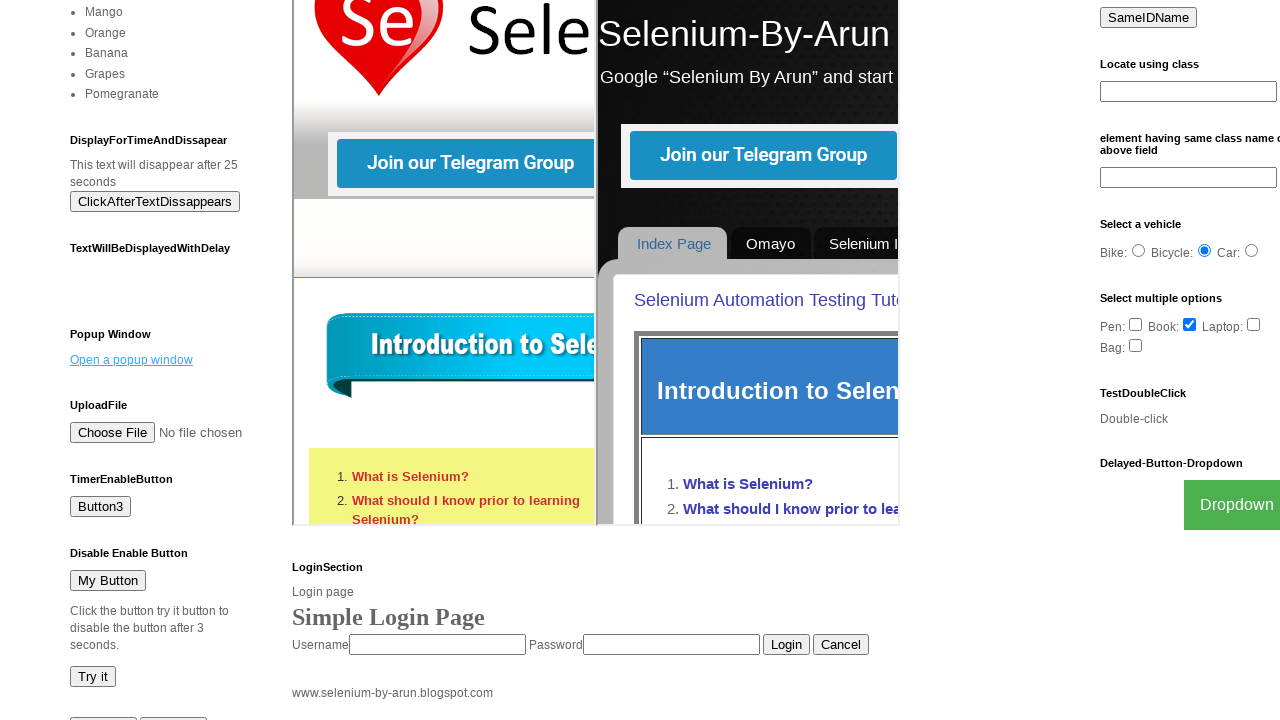

Waited 2 seconds for popup window to open
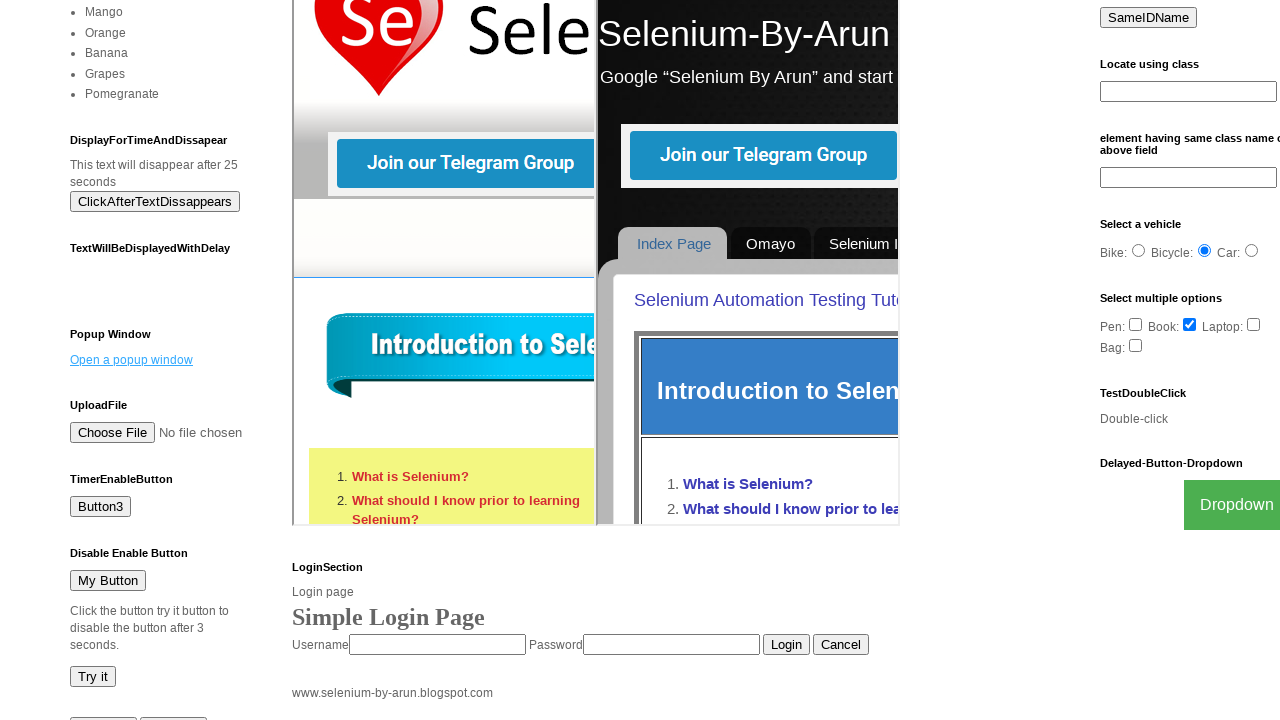

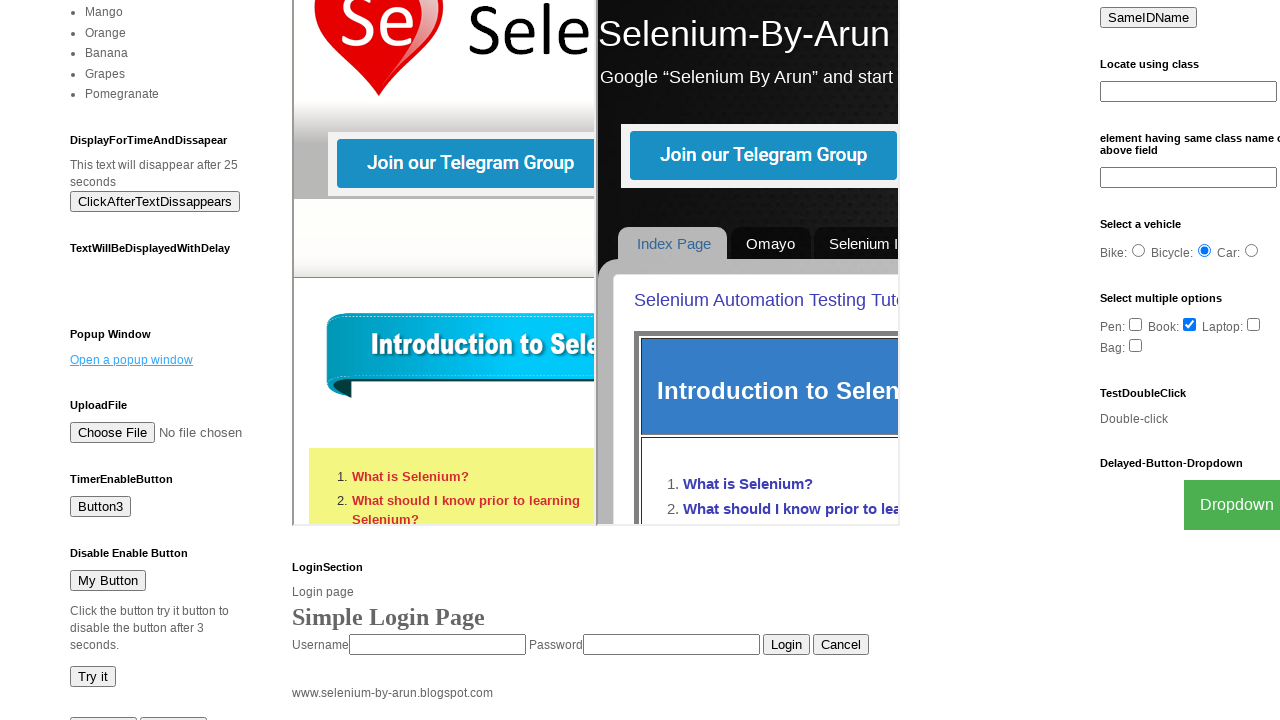